Tests clicking on a hobbies checkbox on the DemoQA practice form page by clicking the first hobby option label.

Starting URL: https://demoqa.com/automation-practice-form

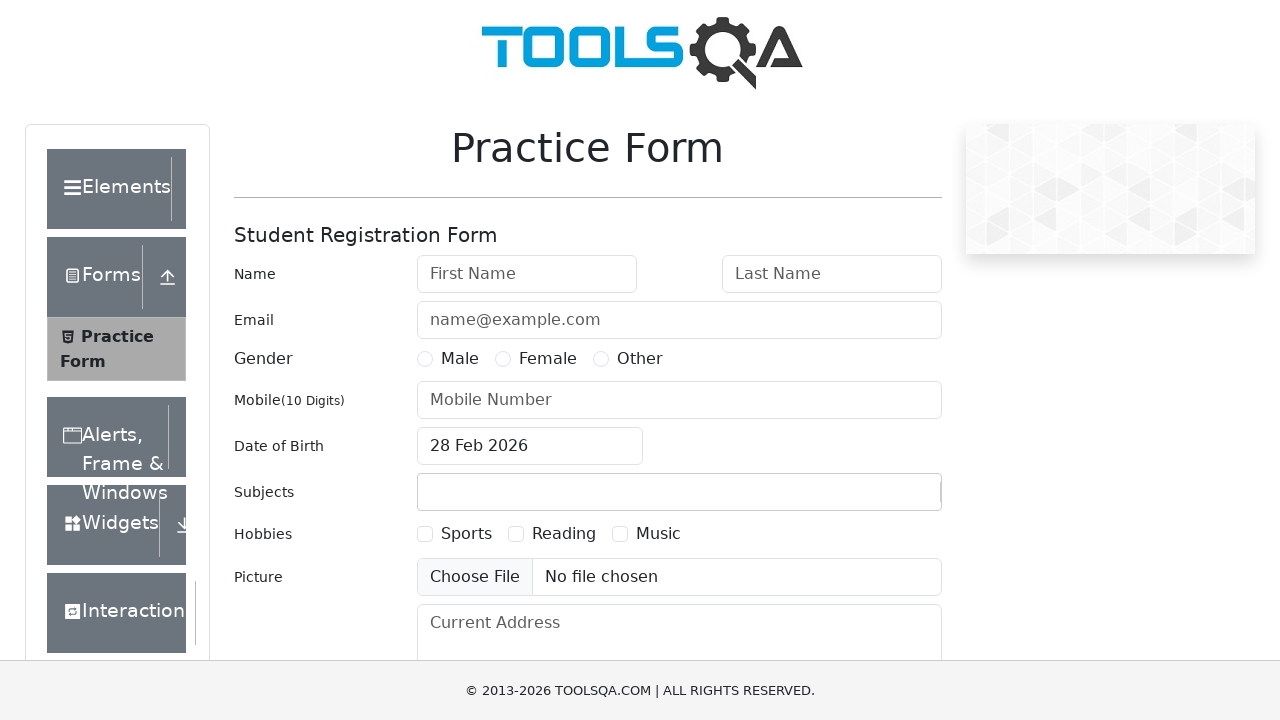

Clicked on the first hobby option (Sports) checkbox label at (466, 534) on xpath=//*[@id='hobbiesWrapper']/div[2]/div[1]/label
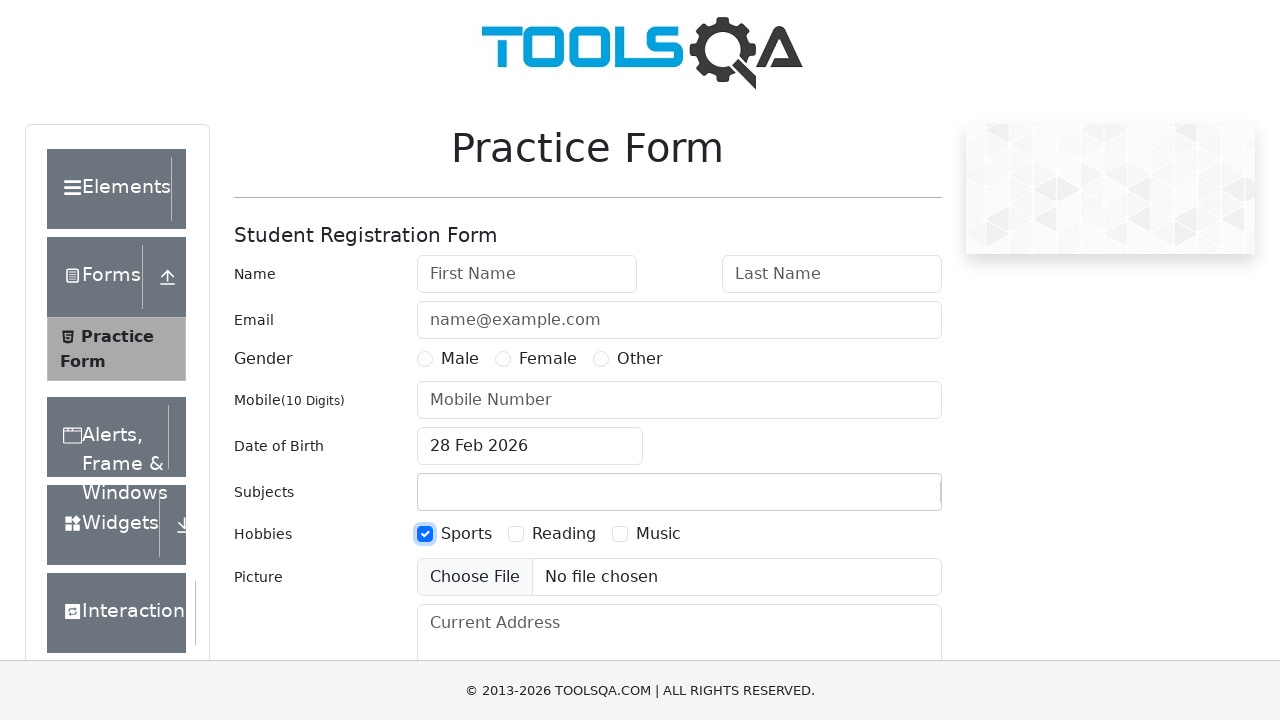

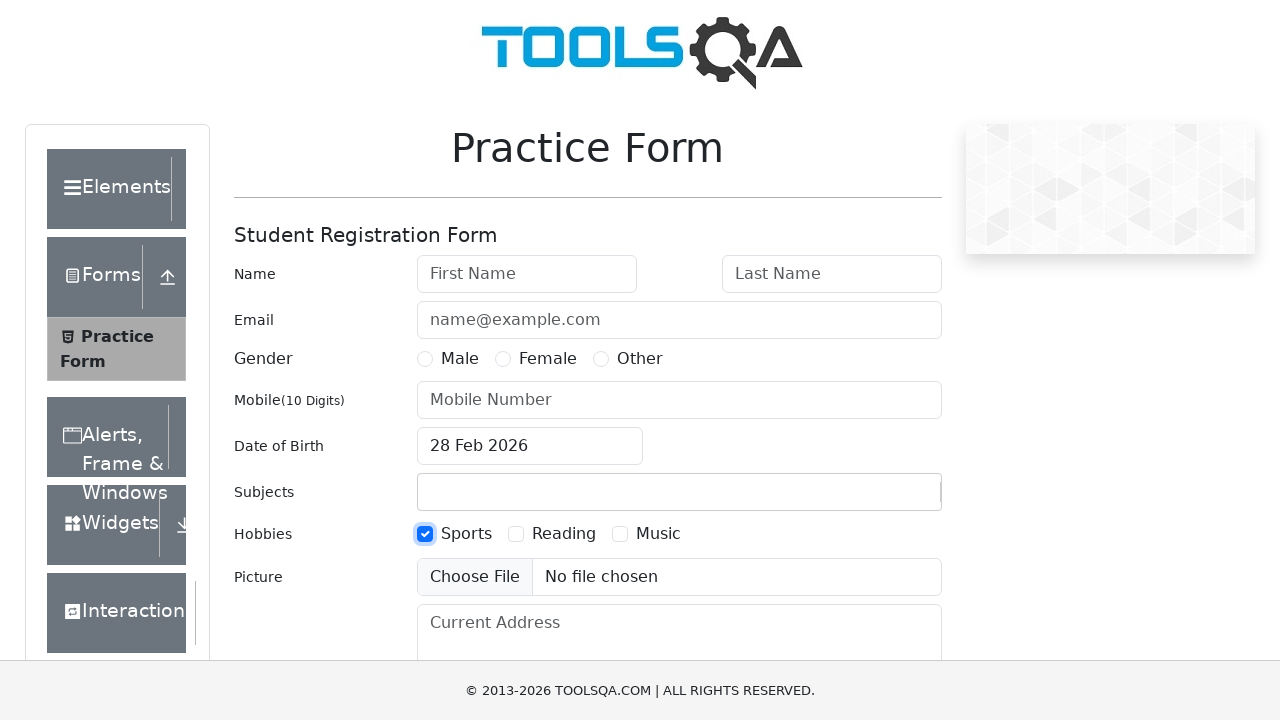